Tests filtering to display only completed todo items

Starting URL: https://demo.playwright.dev/todomvc

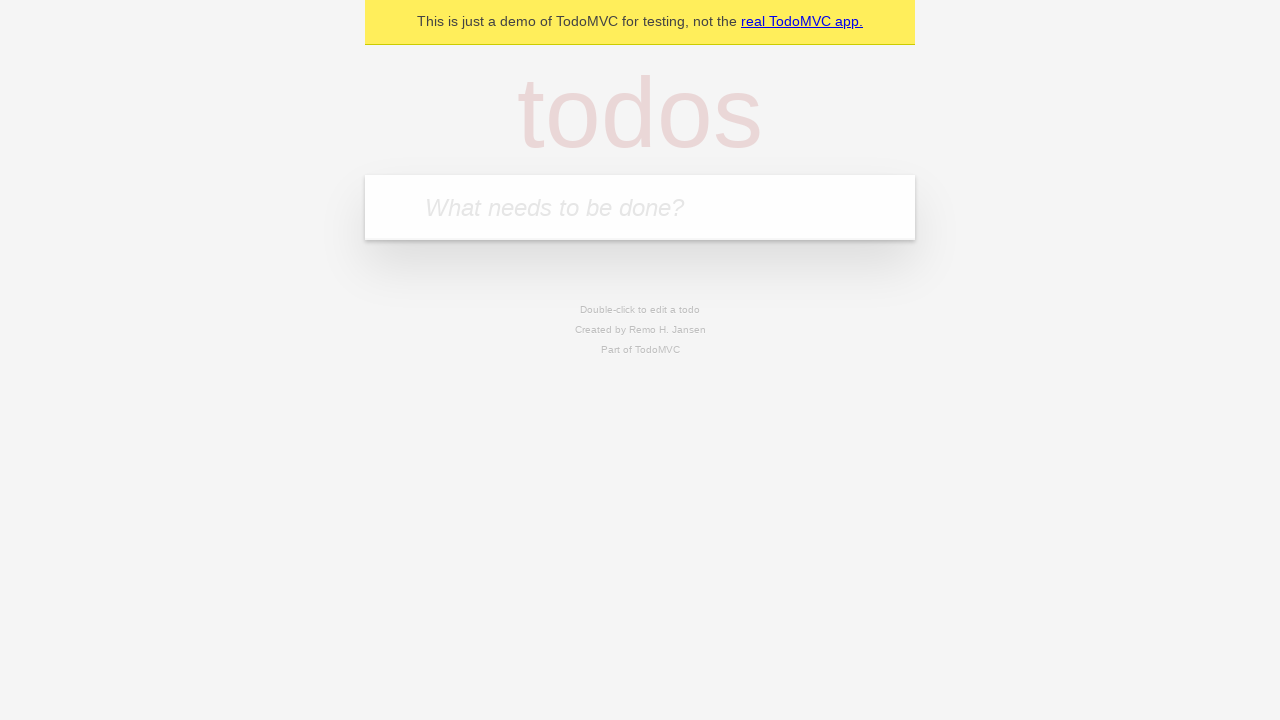

Filled todo input with 'buy some cheese' on internal:attr=[placeholder="What needs to be done?"i]
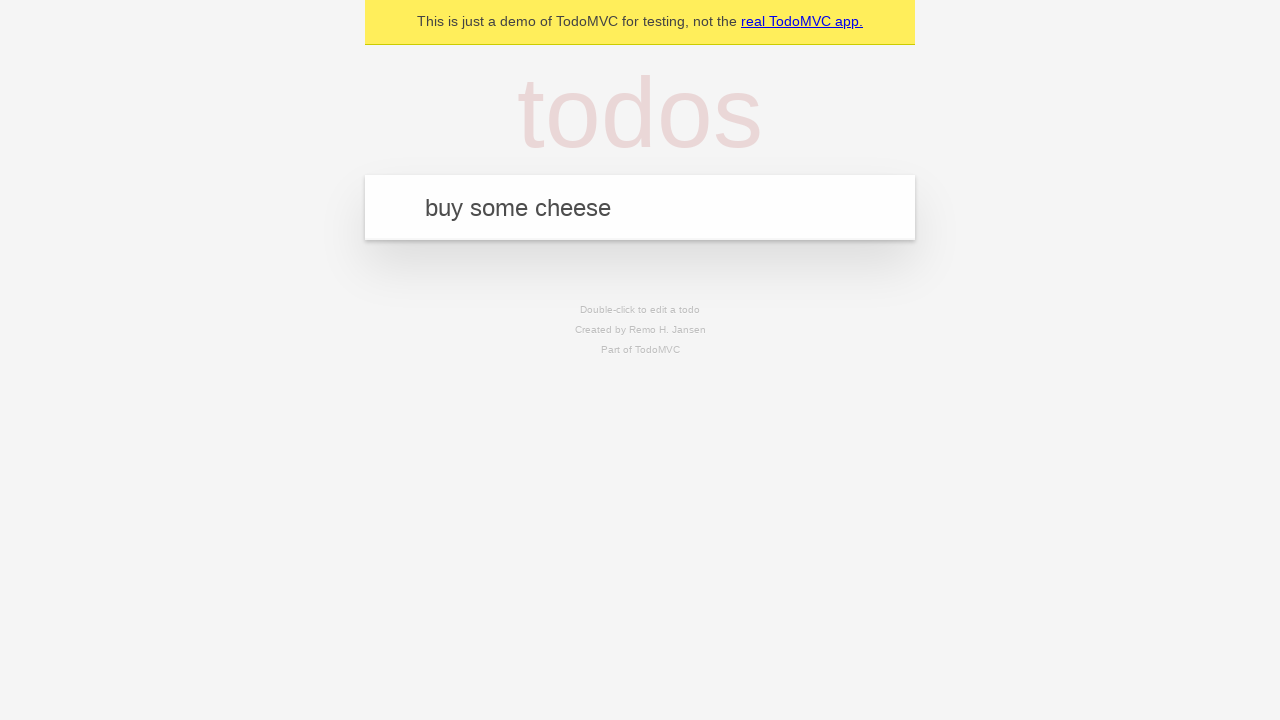

Pressed Enter to create first todo on internal:attr=[placeholder="What needs to be done?"i]
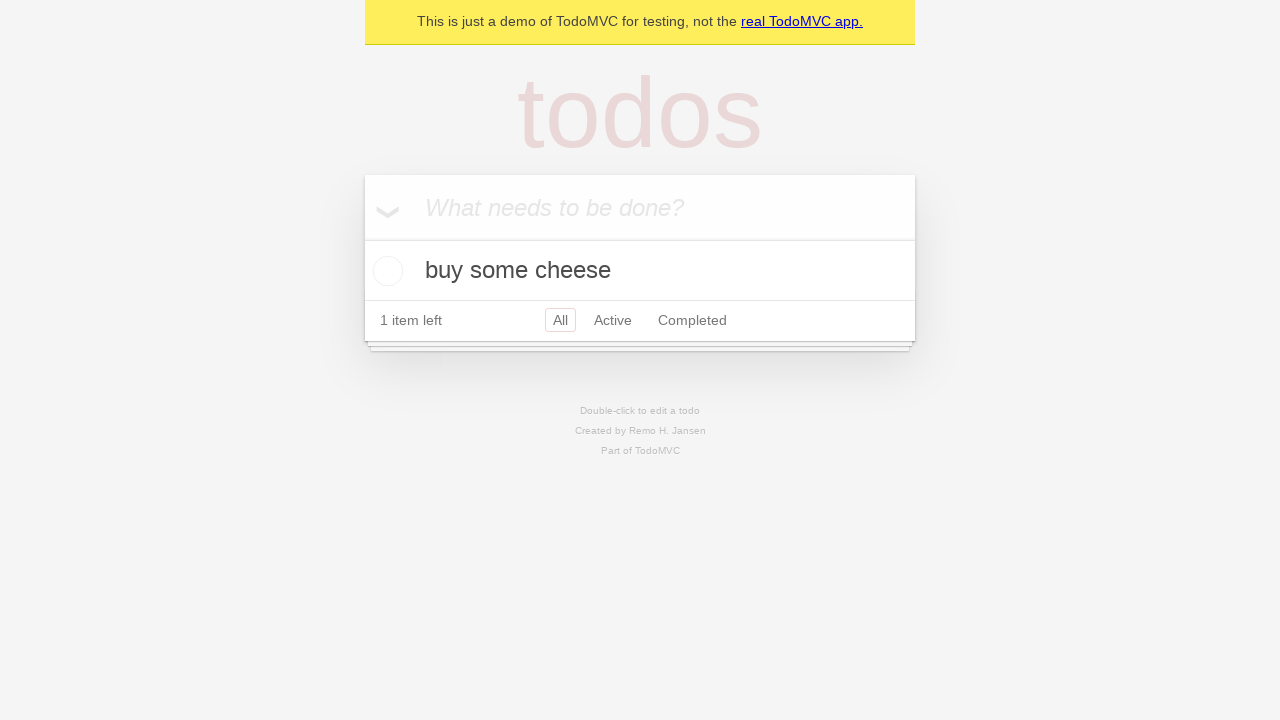

Filled todo input with 'feed the cat' on internal:attr=[placeholder="What needs to be done?"i]
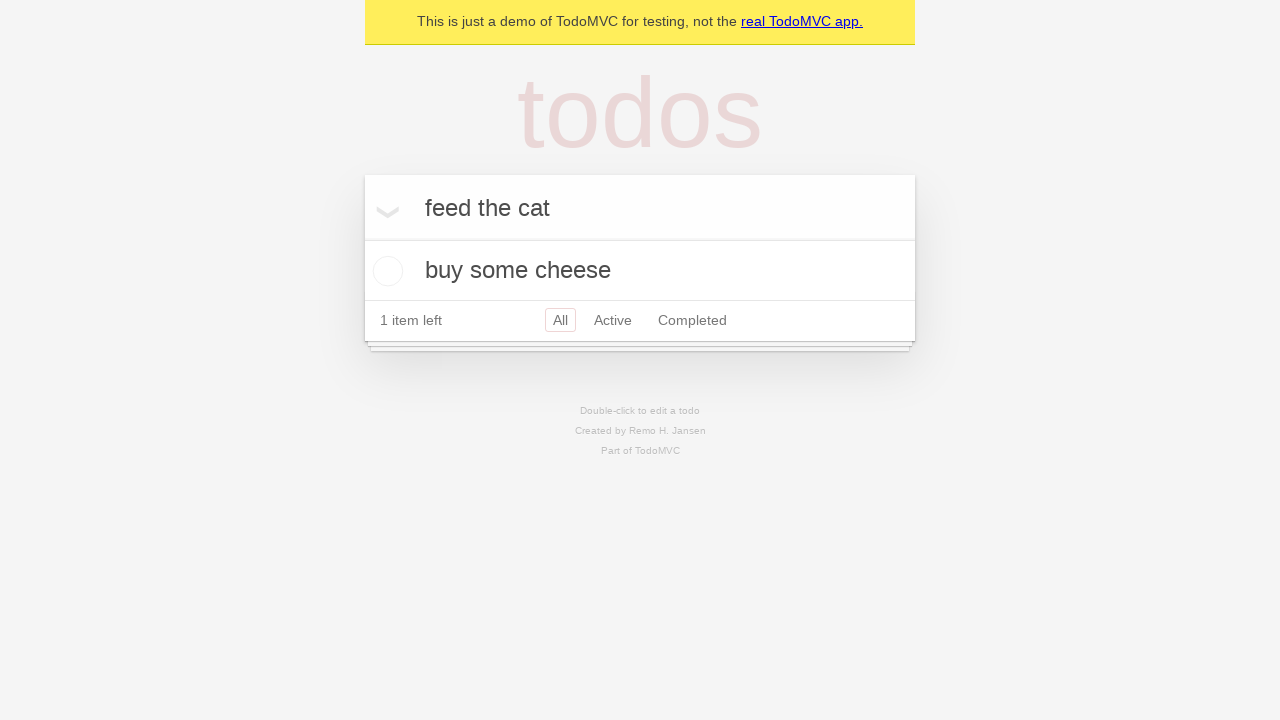

Pressed Enter to create second todo on internal:attr=[placeholder="What needs to be done?"i]
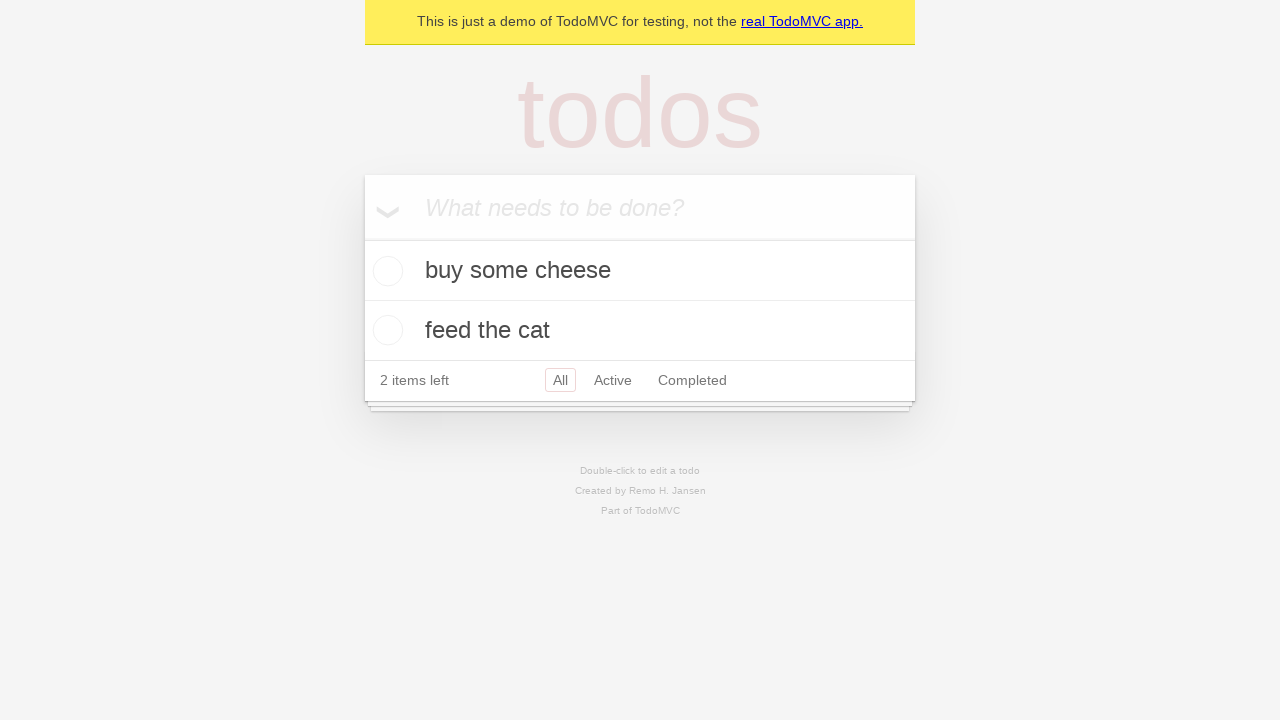

Filled todo input with 'book a doctors appointment' on internal:attr=[placeholder="What needs to be done?"i]
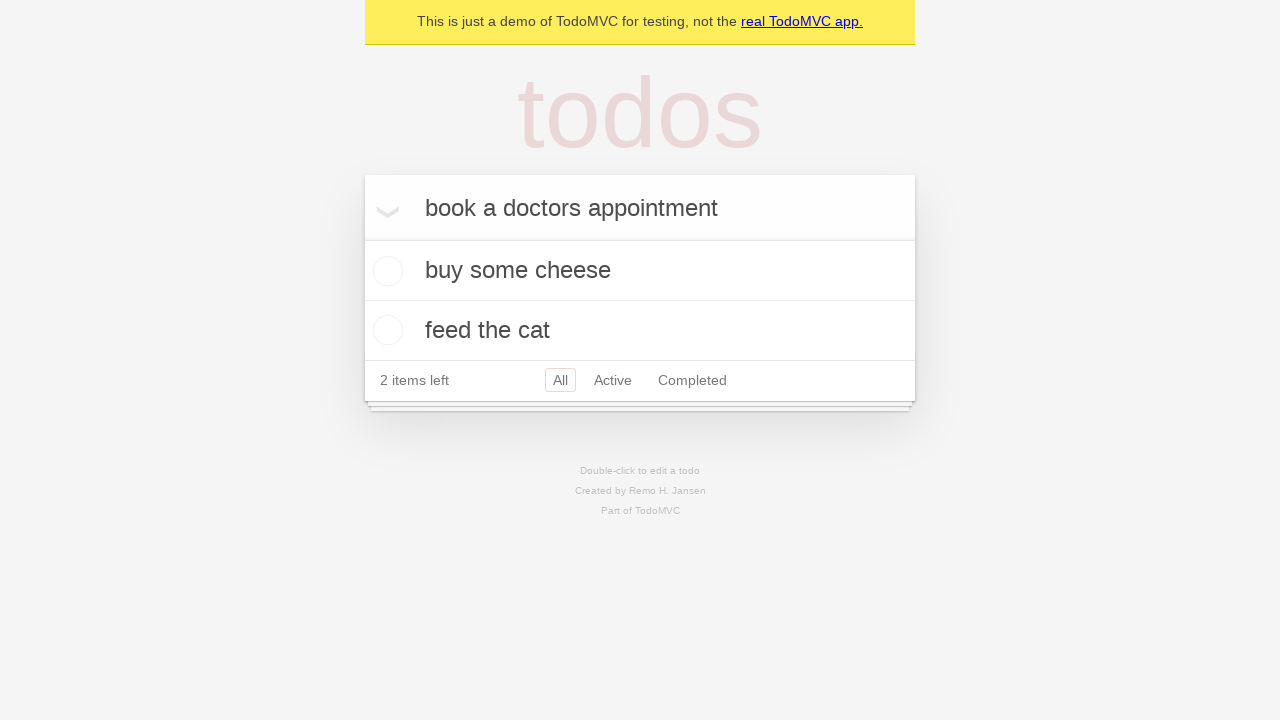

Pressed Enter to create third todo on internal:attr=[placeholder="What needs to be done?"i]
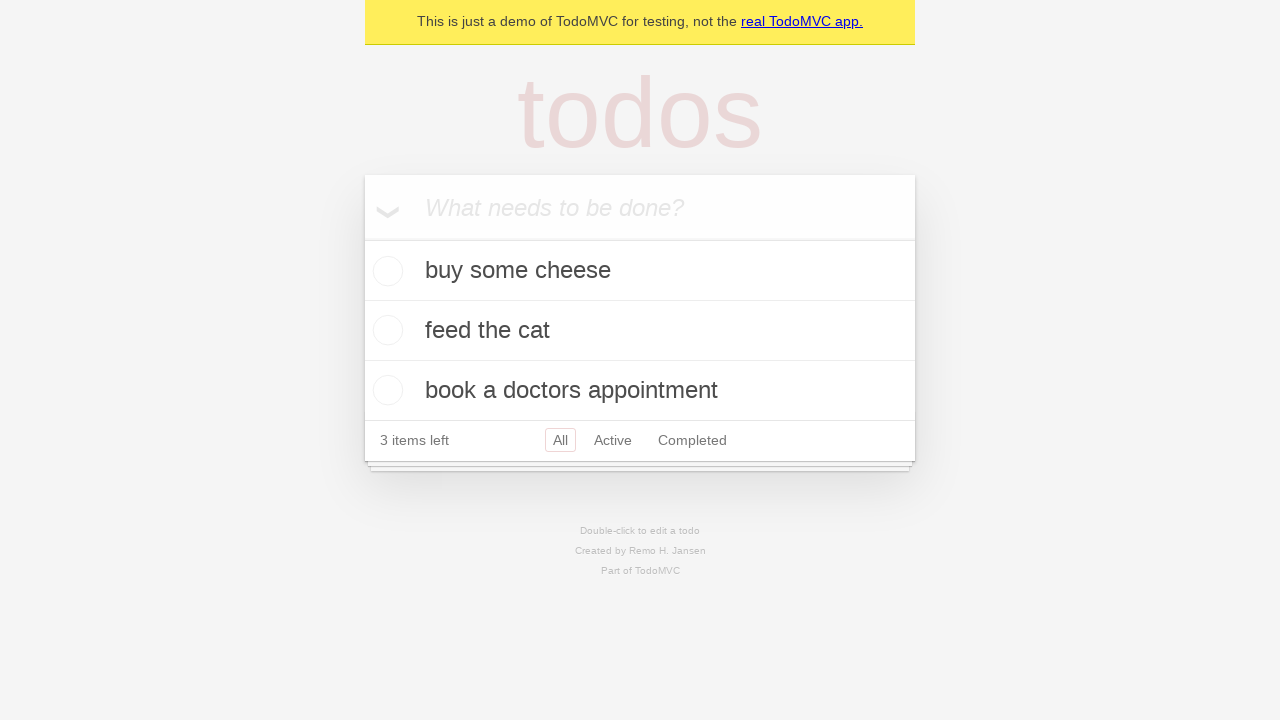

Checked the second todo item 'feed the cat' at (385, 330) on [data-testid='todo-item'] >> nth=1 >> internal:role=checkbox
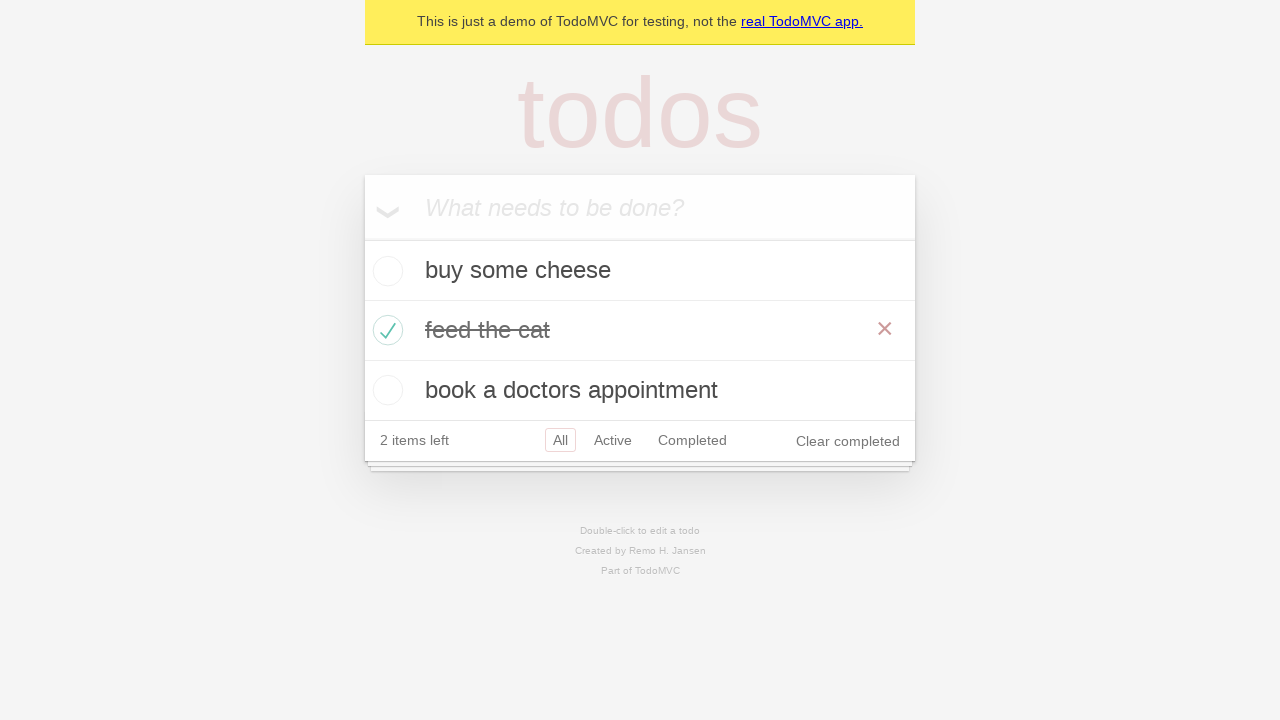

Clicked Completed filter link at (692, 440) on internal:role=link[name="Completed"i]
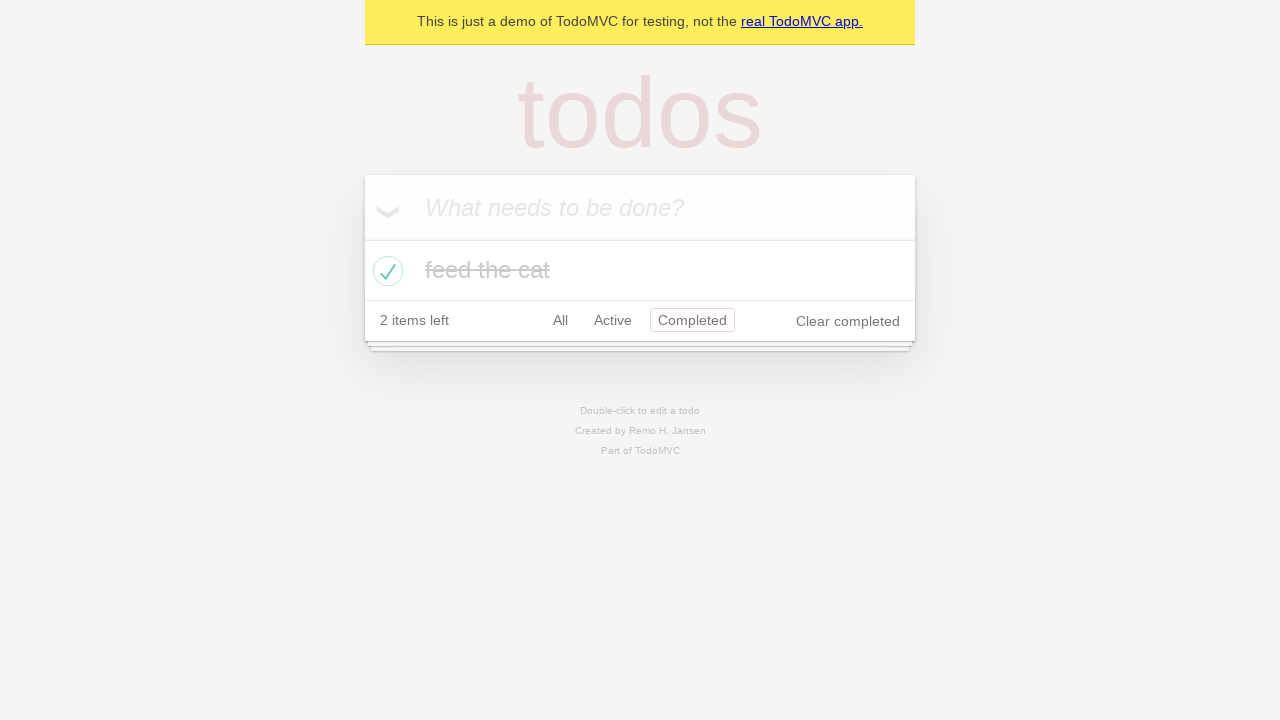

Filtered list loaded showing only completed items
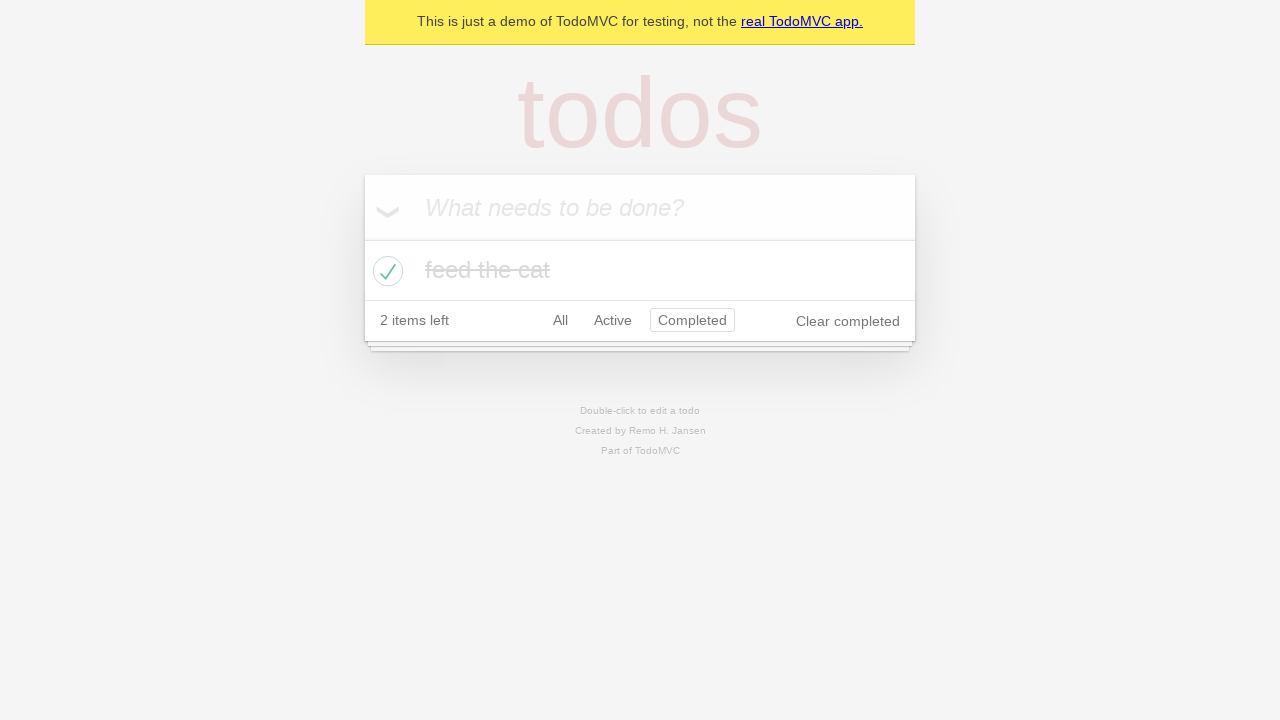

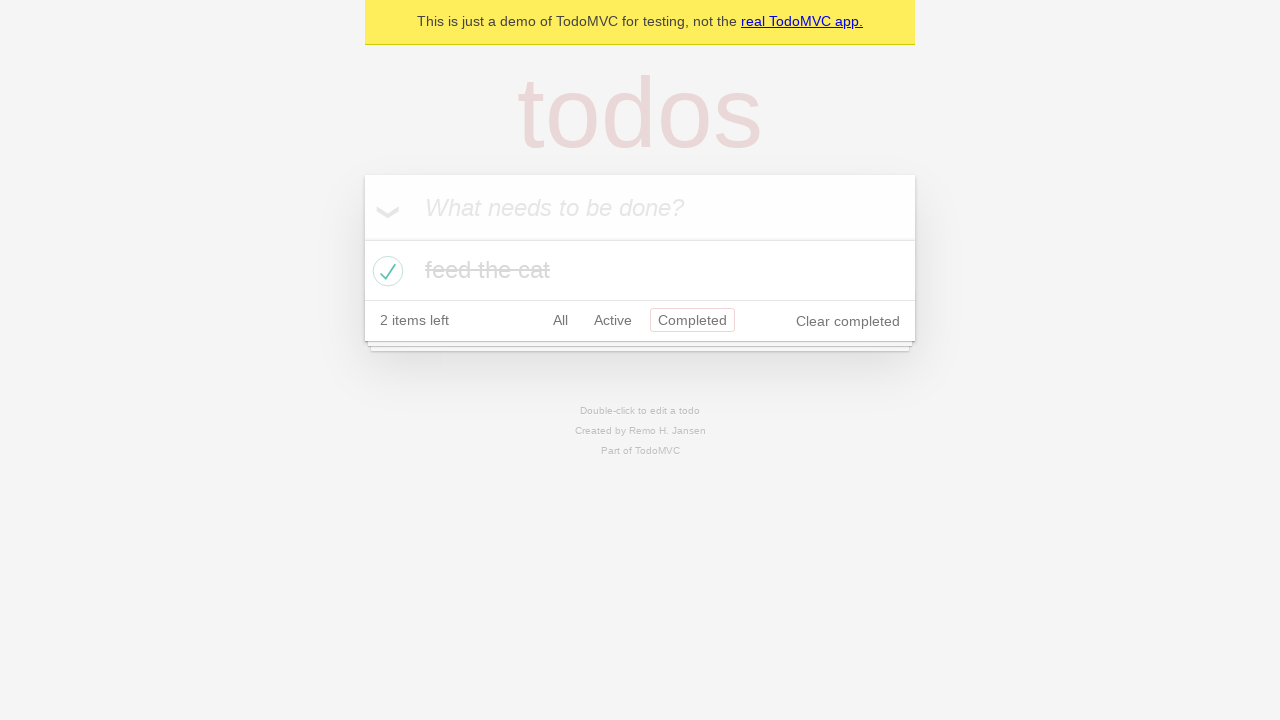